Tests navigating through nested frames by clicking on the Nested Frames link and switching to the middle frame within the top frame to verify its content

Starting URL: https://the-internet.herokuapp.com

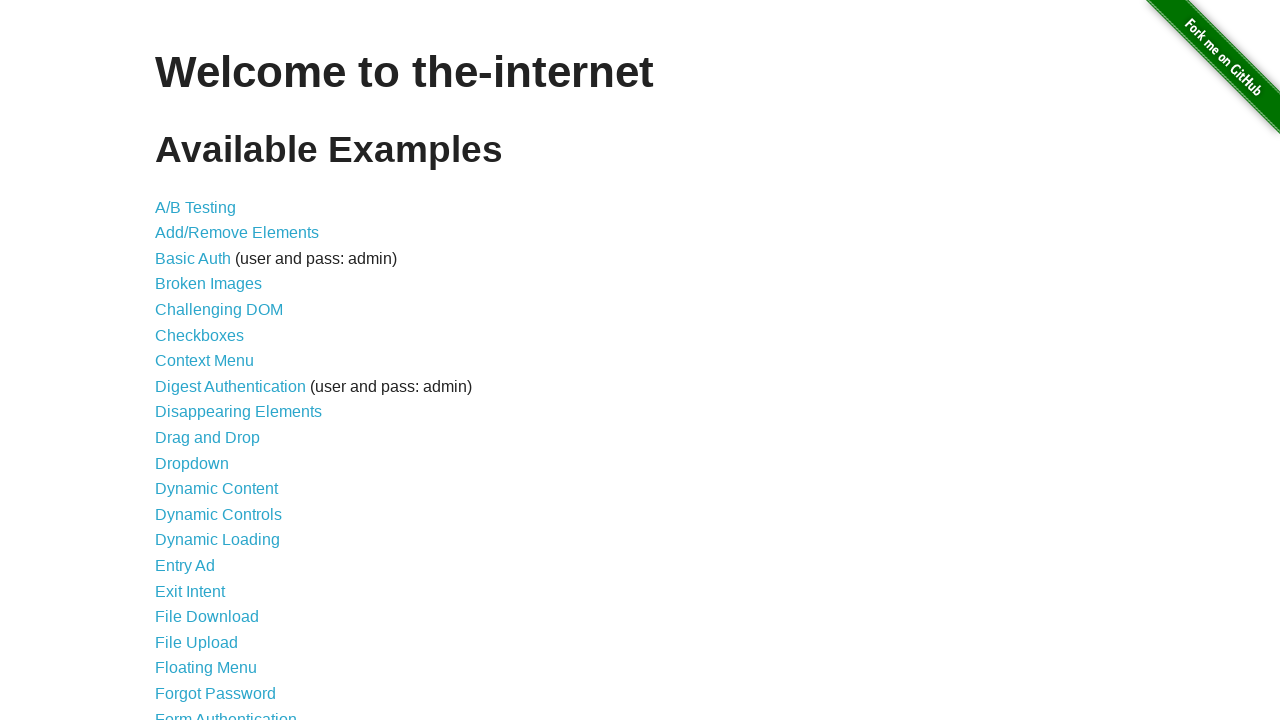

Clicked on the Nested Frames link at (210, 395) on xpath=//a[contains(text(),'Nested Frames')]
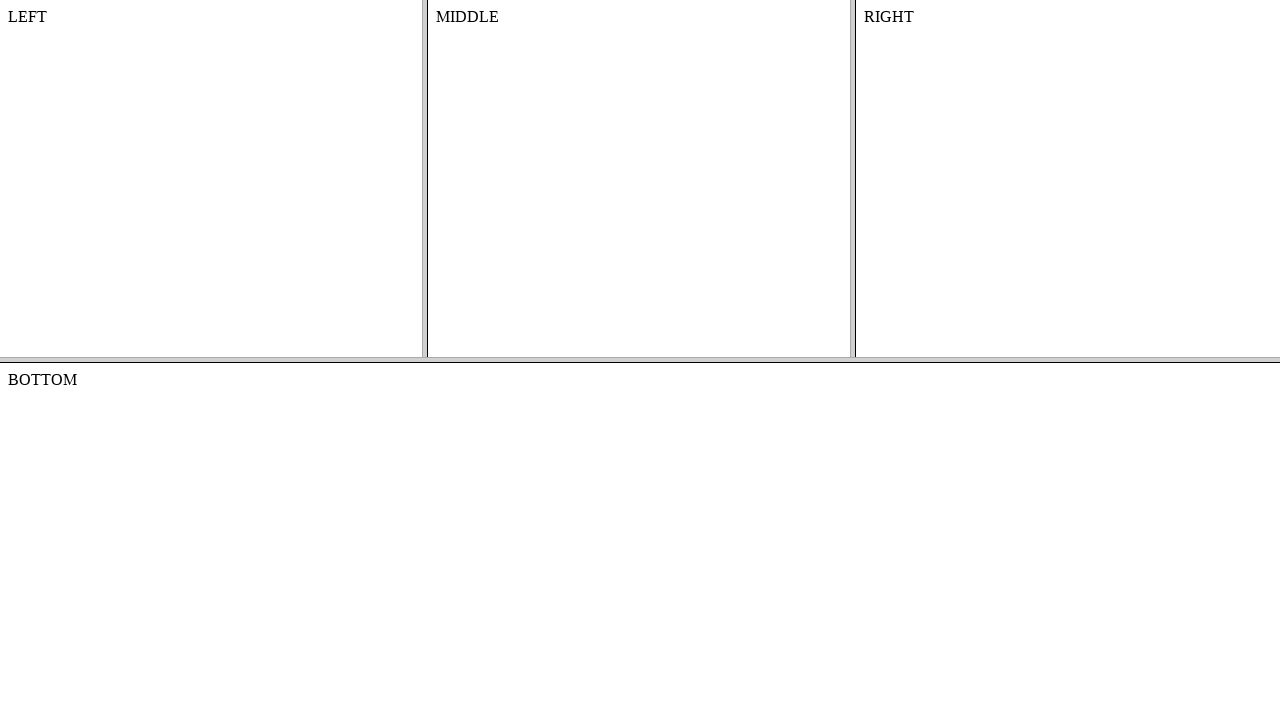

Waited for frames to load
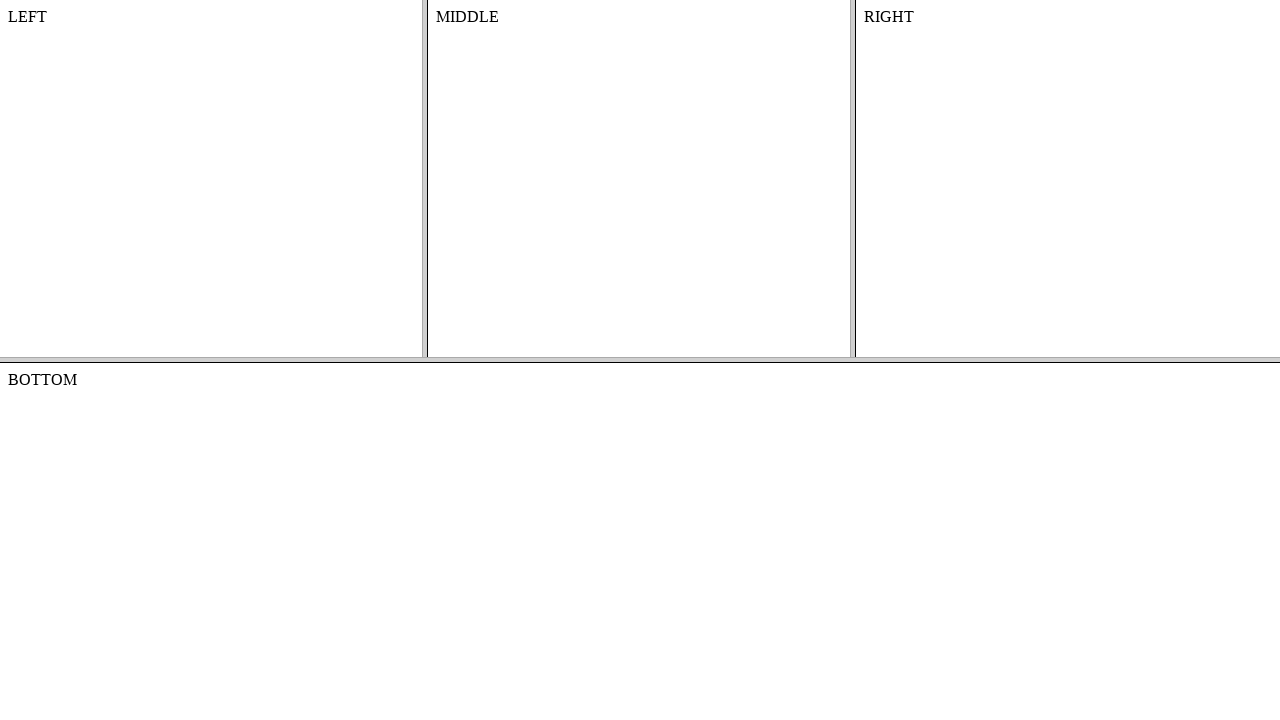

Located the top frame
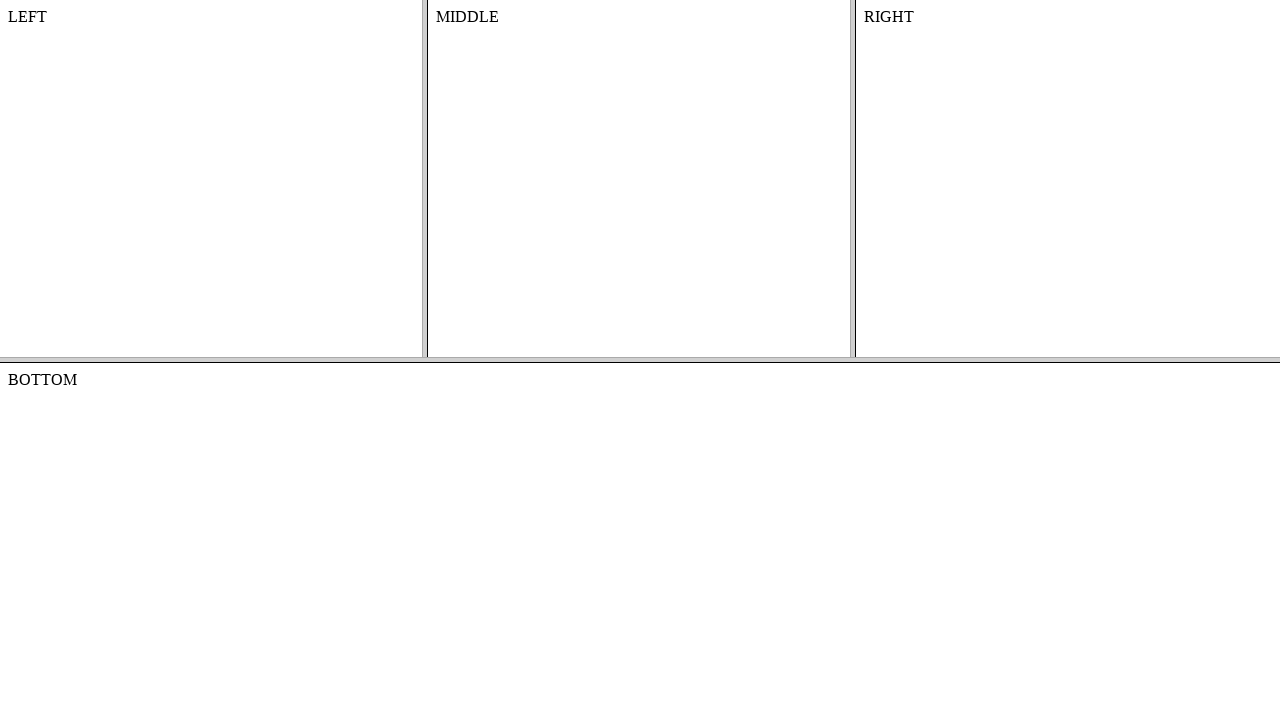

Located the middle frame within the top frame
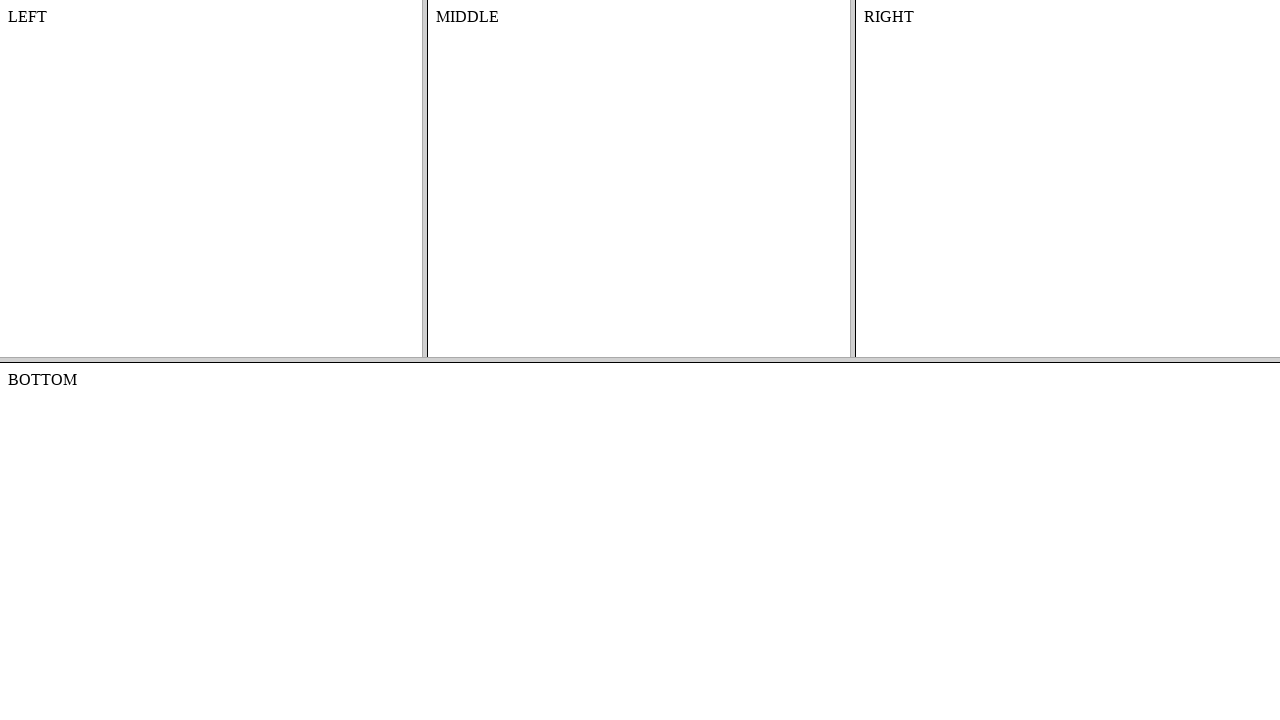

Retrieved middle frame content: 'MIDDLE'
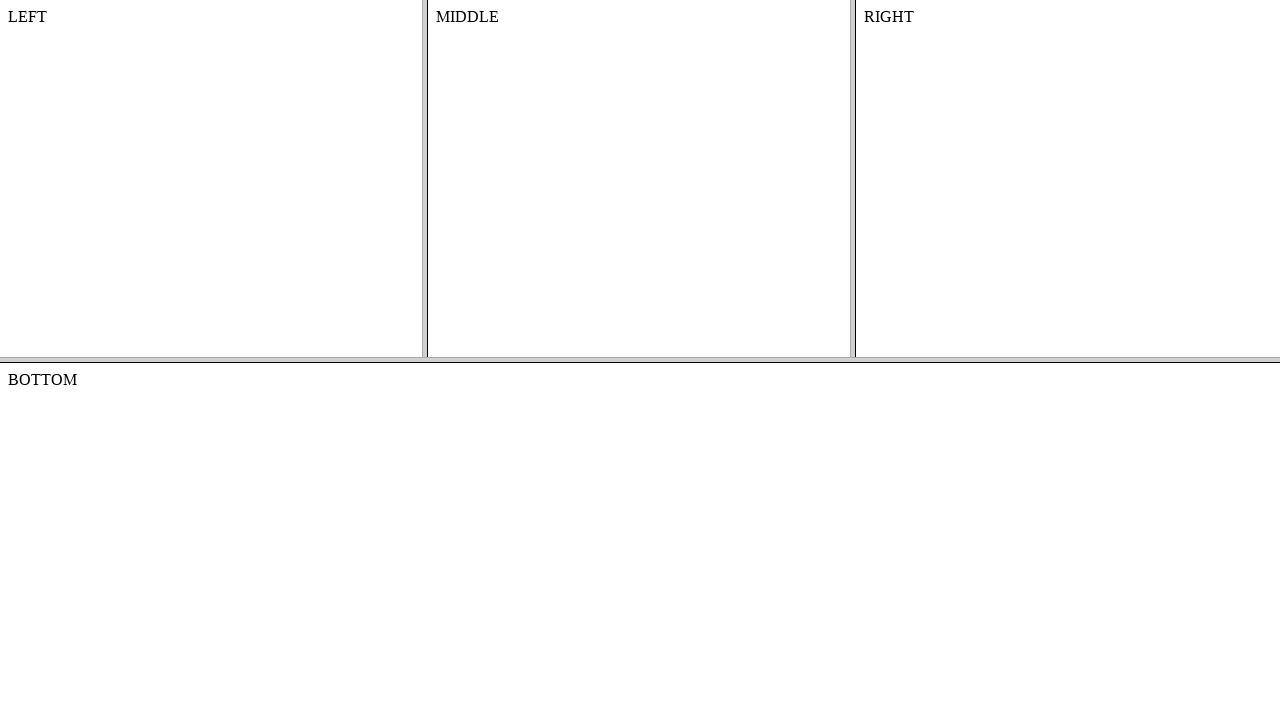

Printed middle frame text content
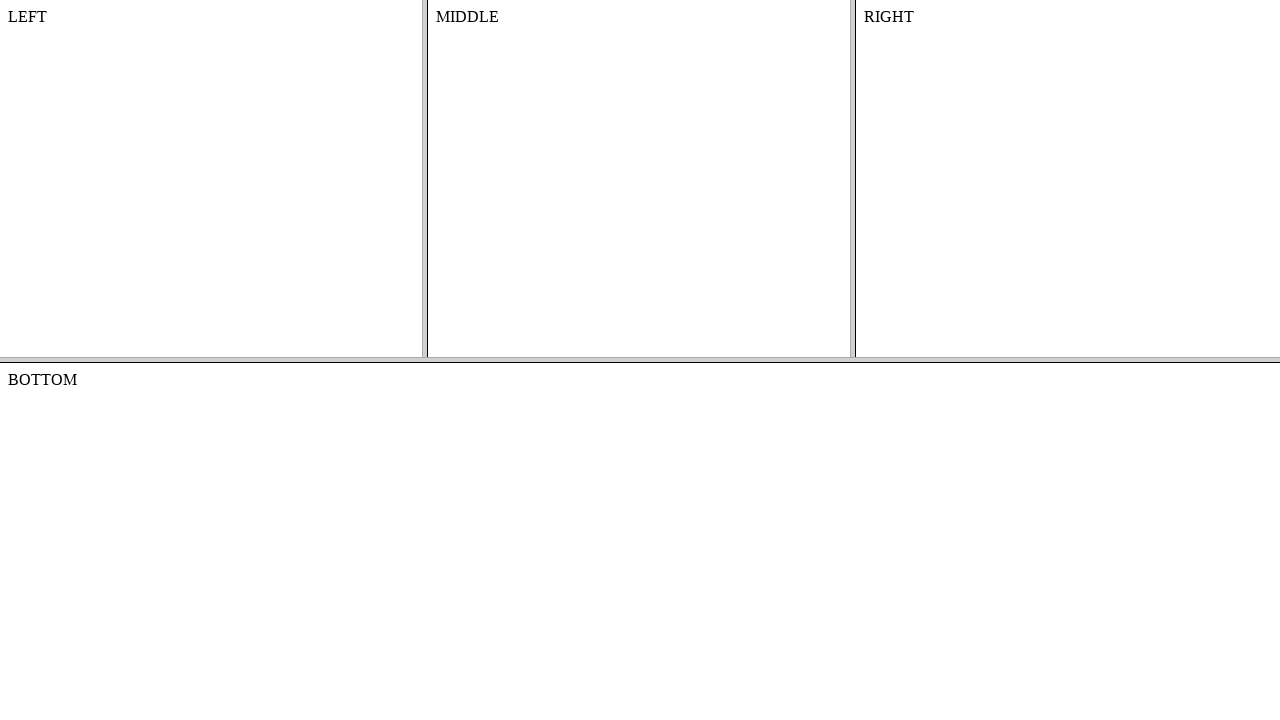

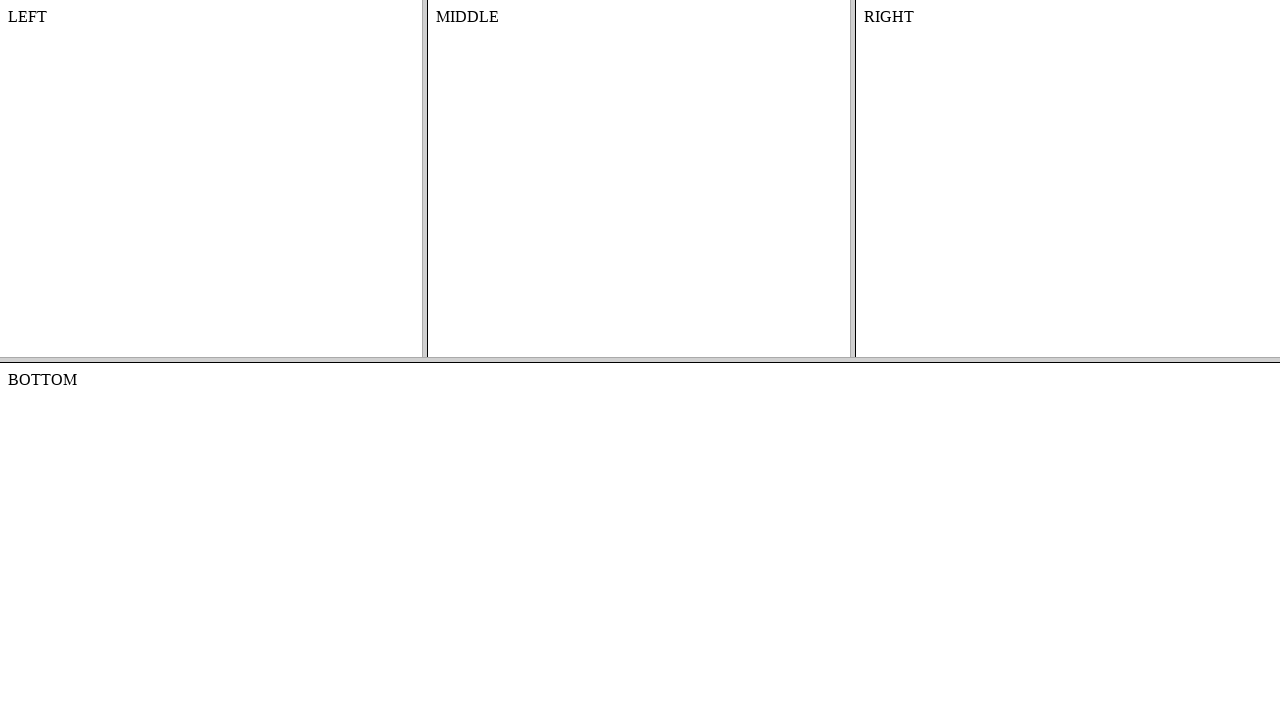